Tests checkbox functionality by checking all day checkboxes on the page and then unchecking them all to verify both check and uncheck operations work correctly.

Starting URL: https://testautomationpractice.blogspot.com/

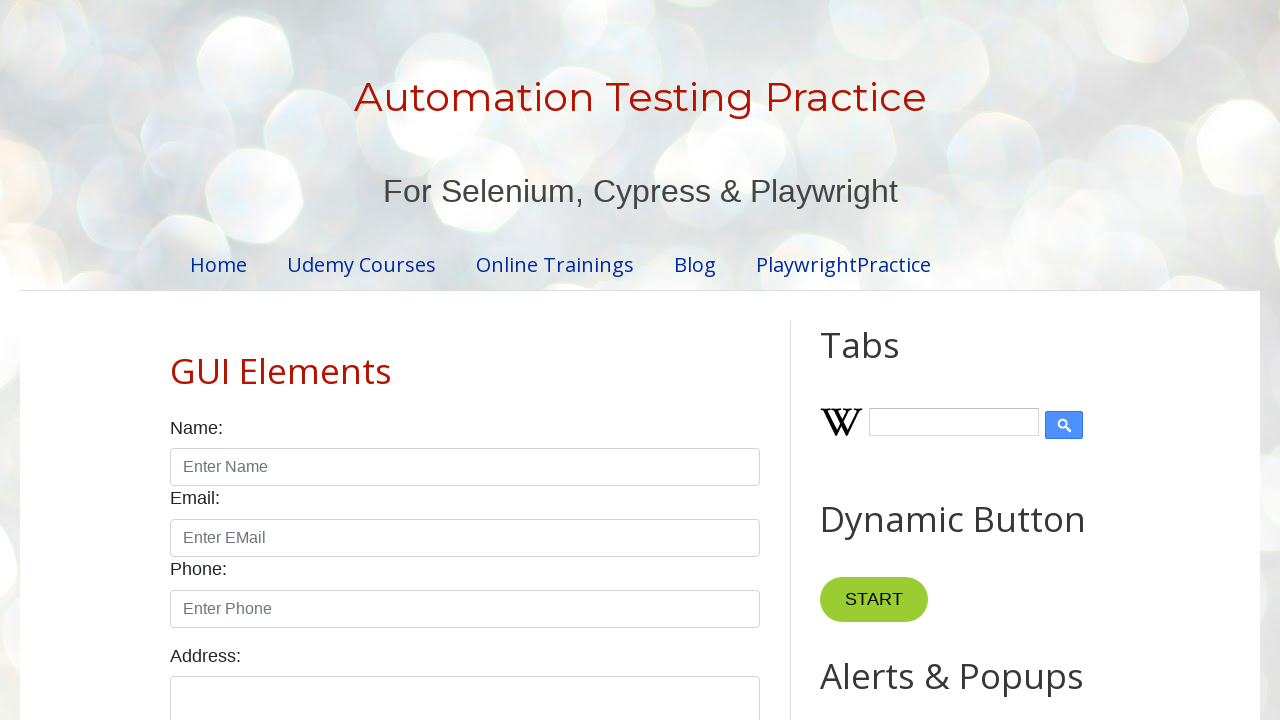

Located all day checkboxes on the page
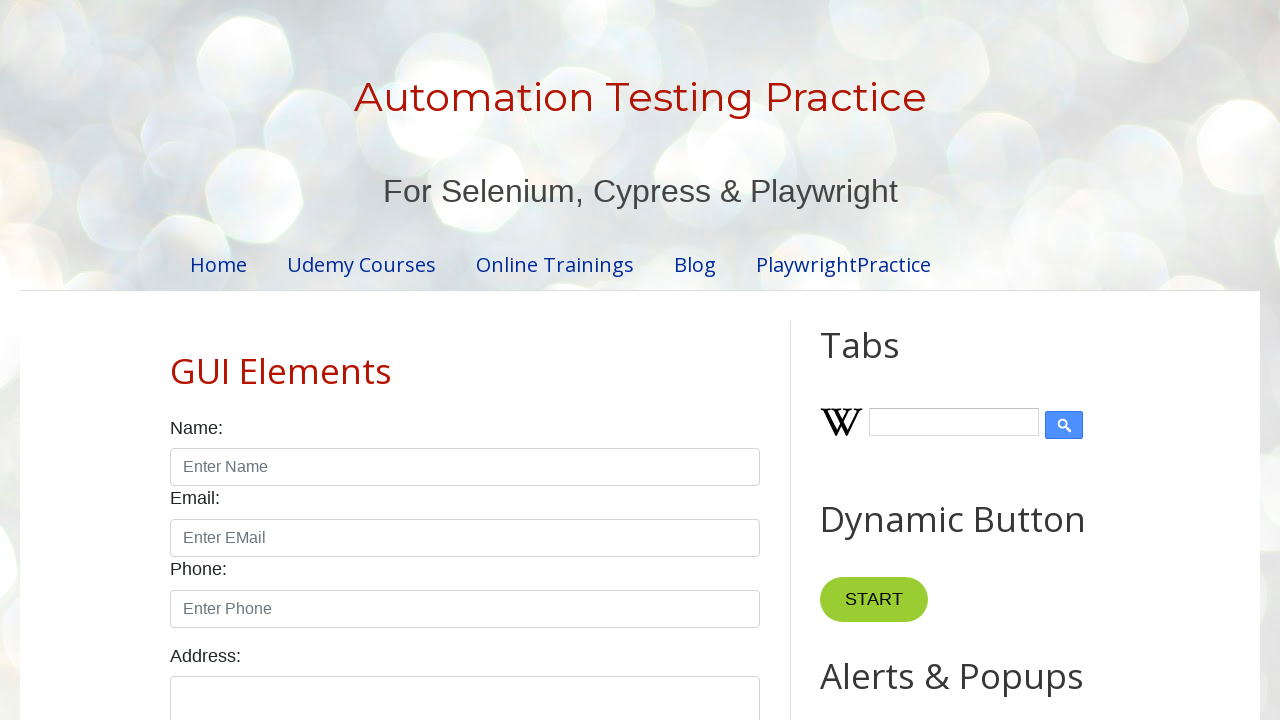

Found 7 day checkboxes
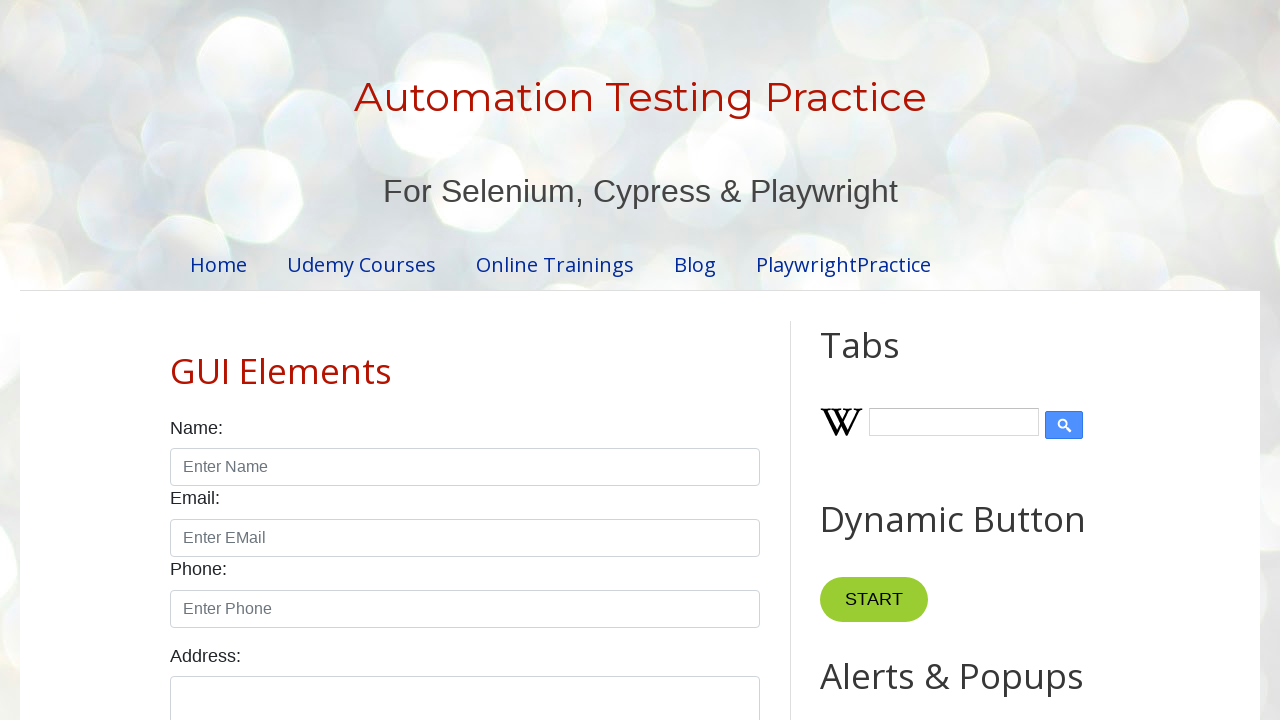

Checked checkbox 1 of 7 at (176, 360) on xpath=//label[@for='days']/following-sibling::div//input[@type='checkbox'] >> nt
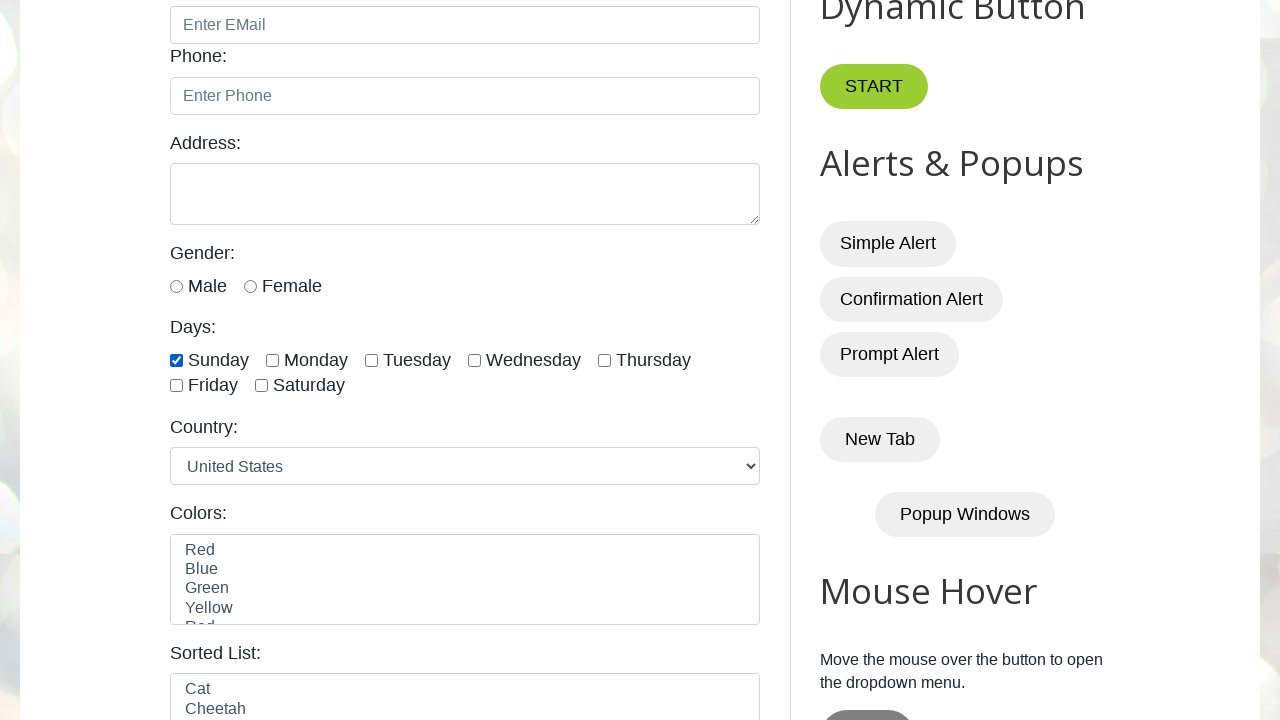

Verified checkbox 1 is checked
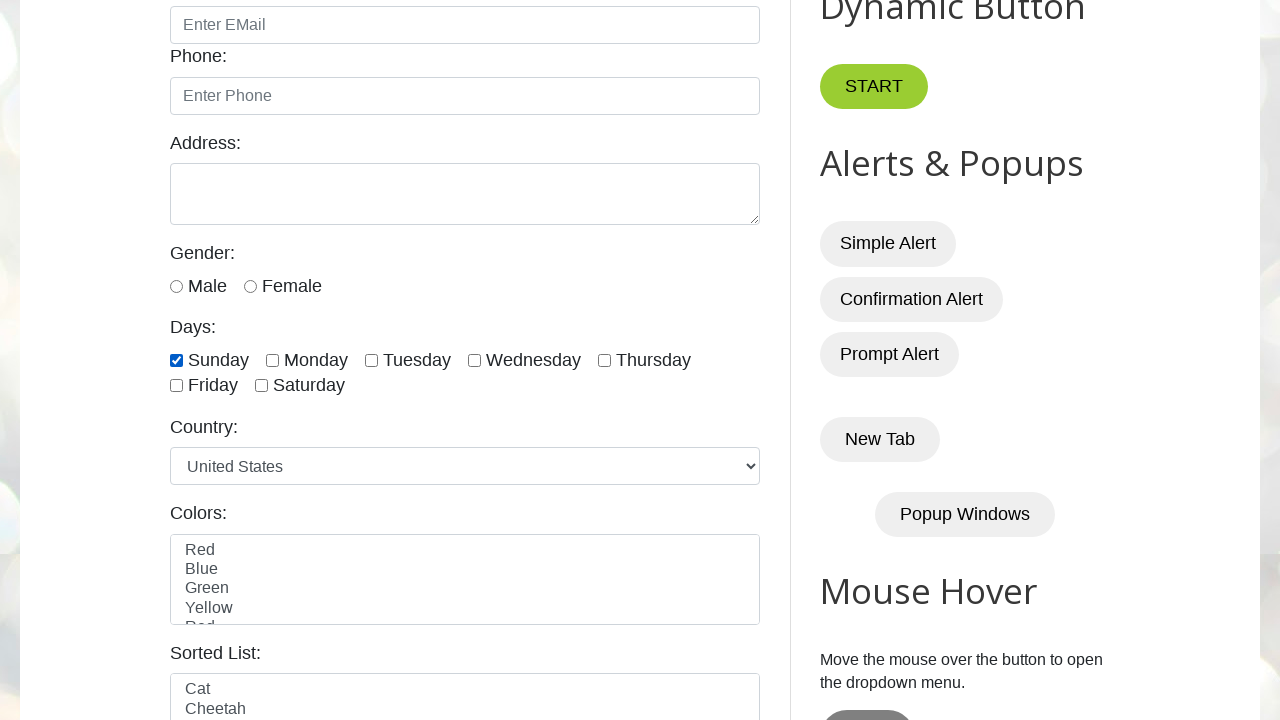

Checked checkbox 2 of 7 at (272, 360) on xpath=//label[@for='days']/following-sibling::div//input[@type='checkbox'] >> nt
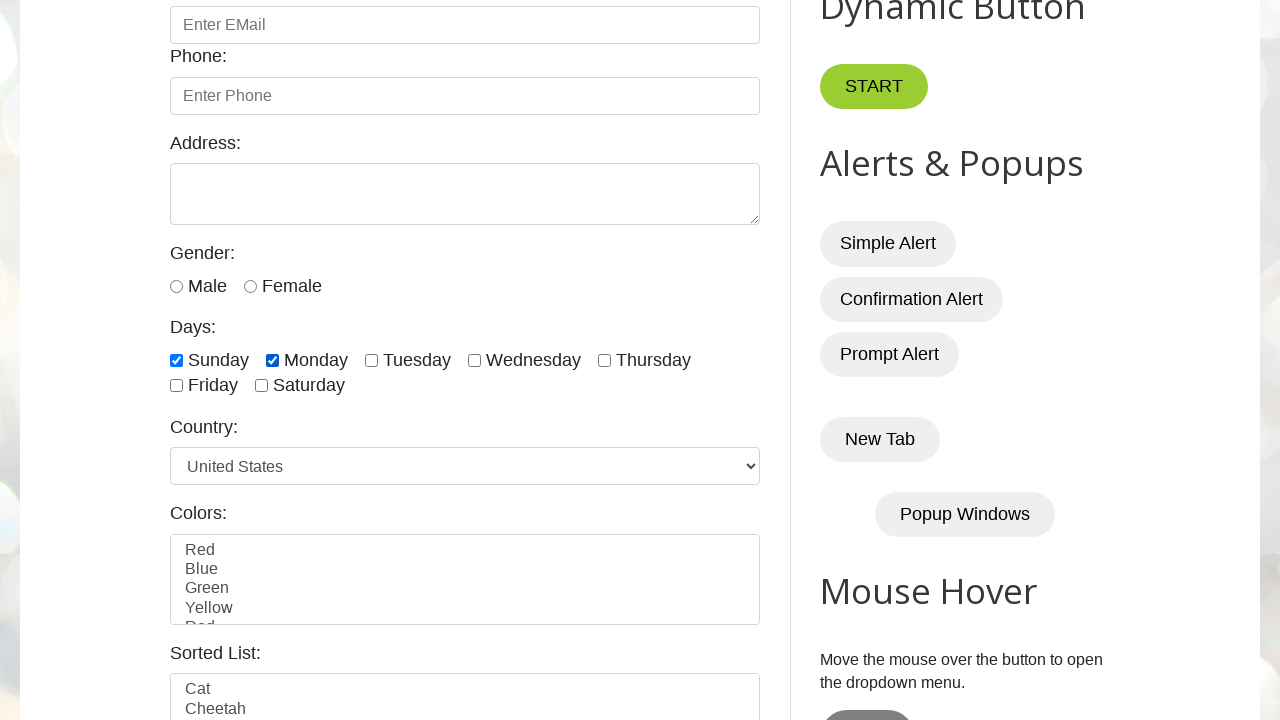

Verified checkbox 2 is checked
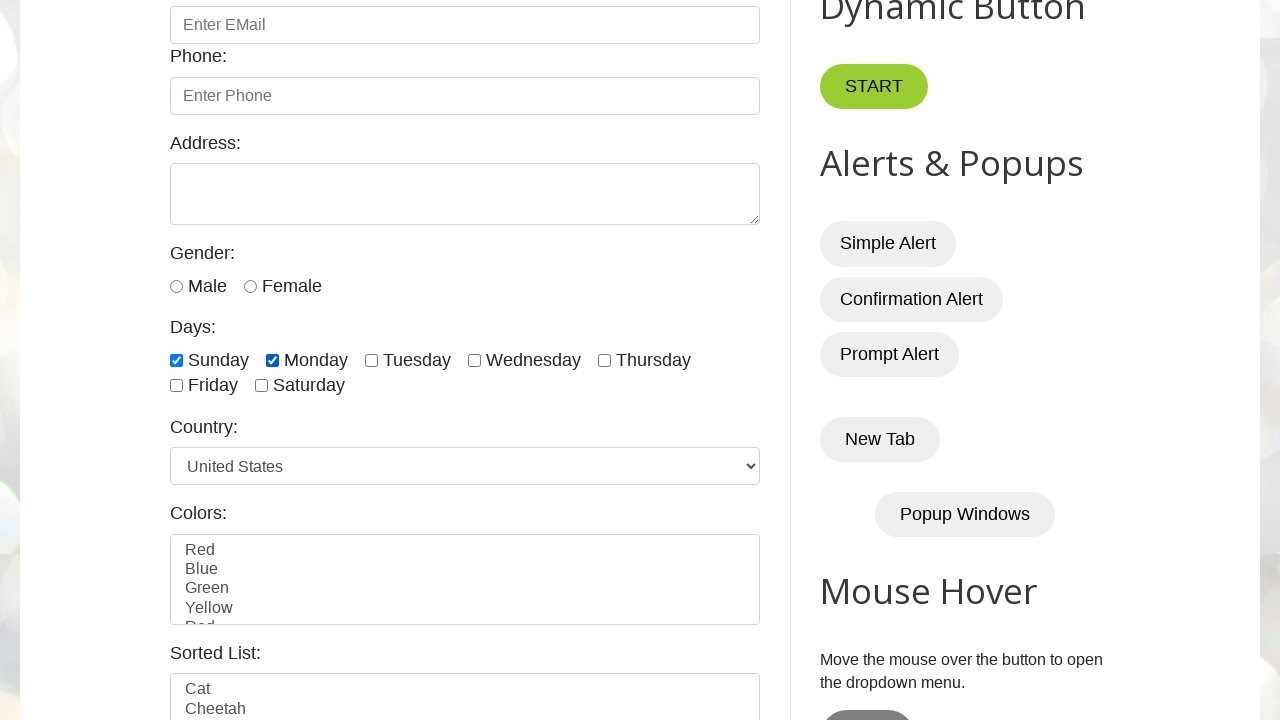

Checked checkbox 3 of 7 at (372, 360) on xpath=//label[@for='days']/following-sibling::div//input[@type='checkbox'] >> nt
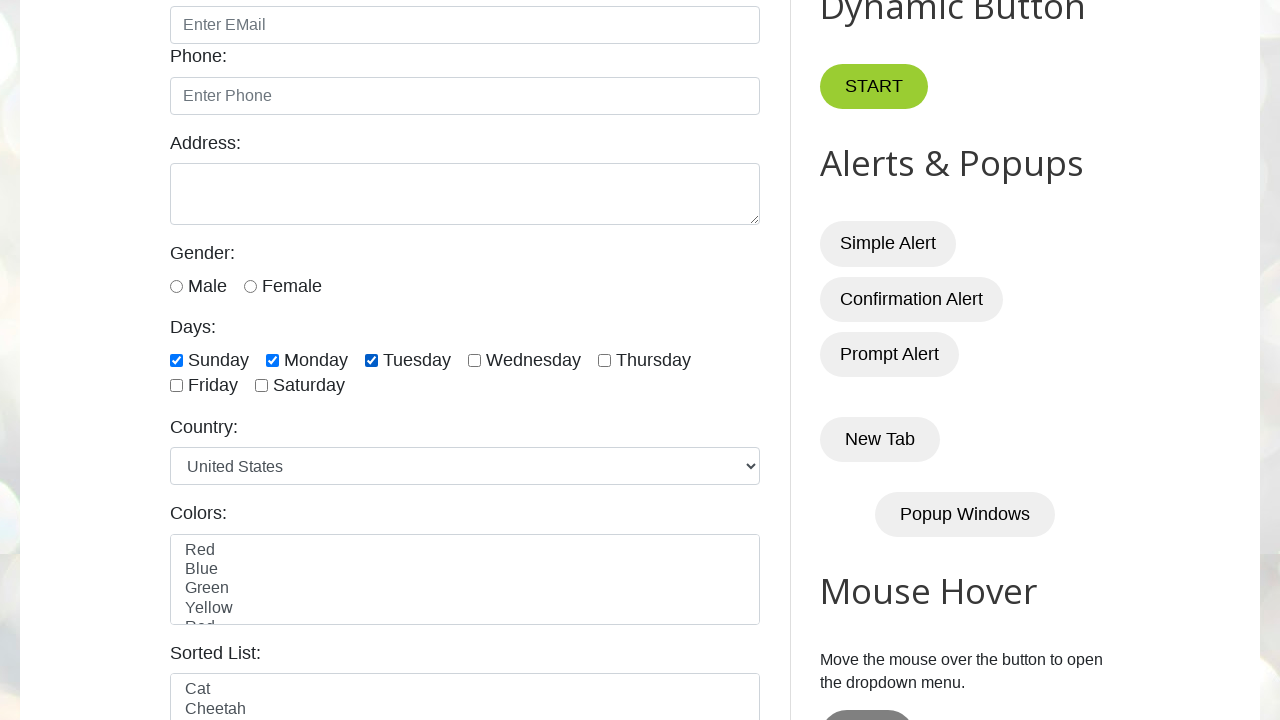

Verified checkbox 3 is checked
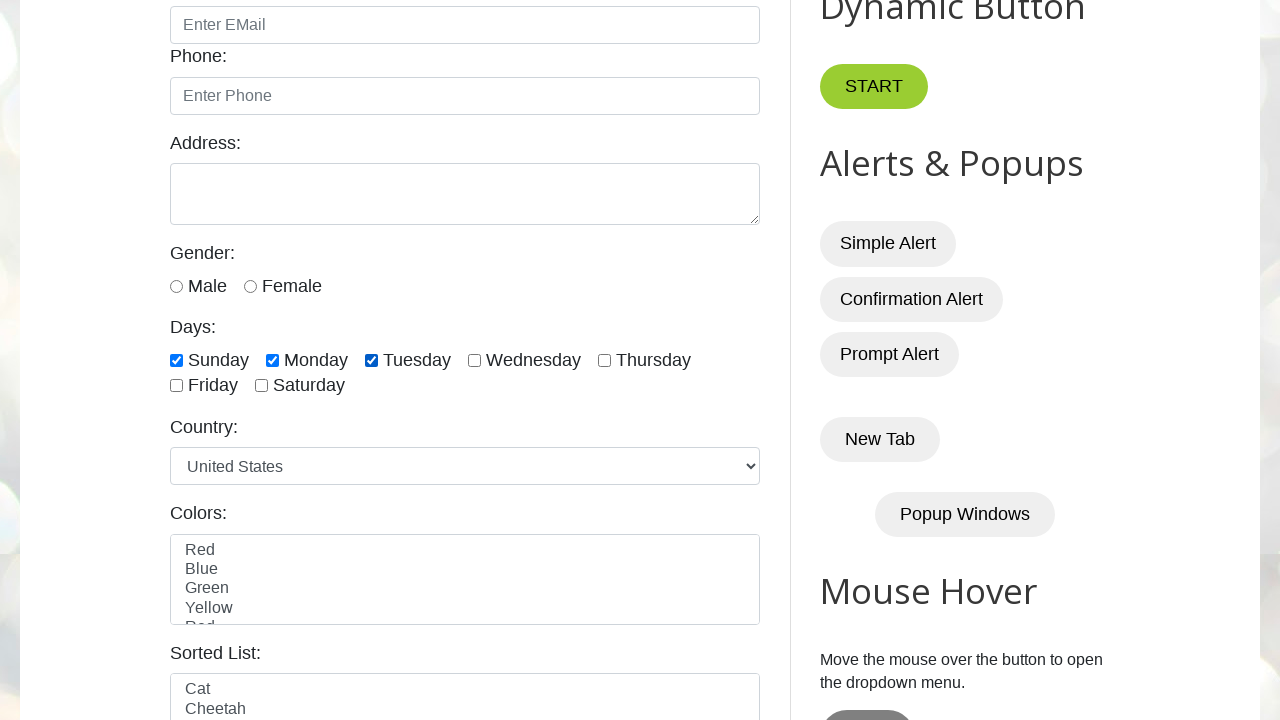

Checked checkbox 4 of 7 at (474, 360) on xpath=//label[@for='days']/following-sibling::div//input[@type='checkbox'] >> nt
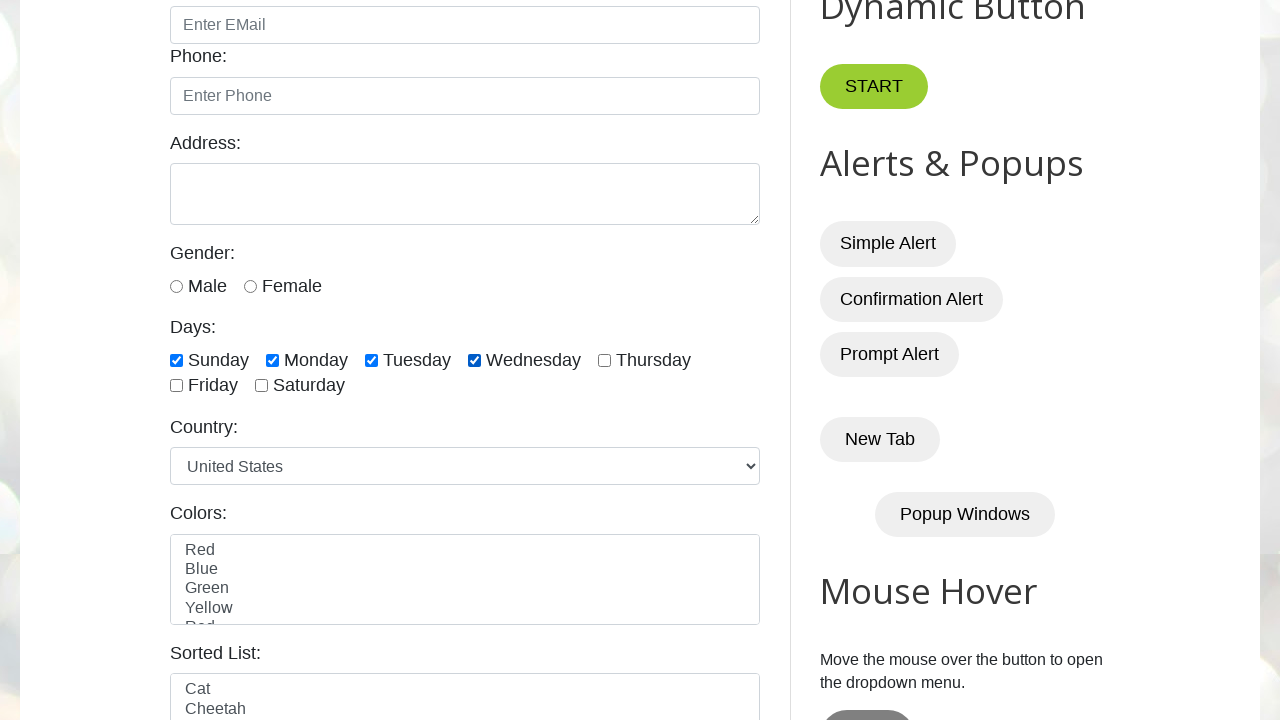

Verified checkbox 4 is checked
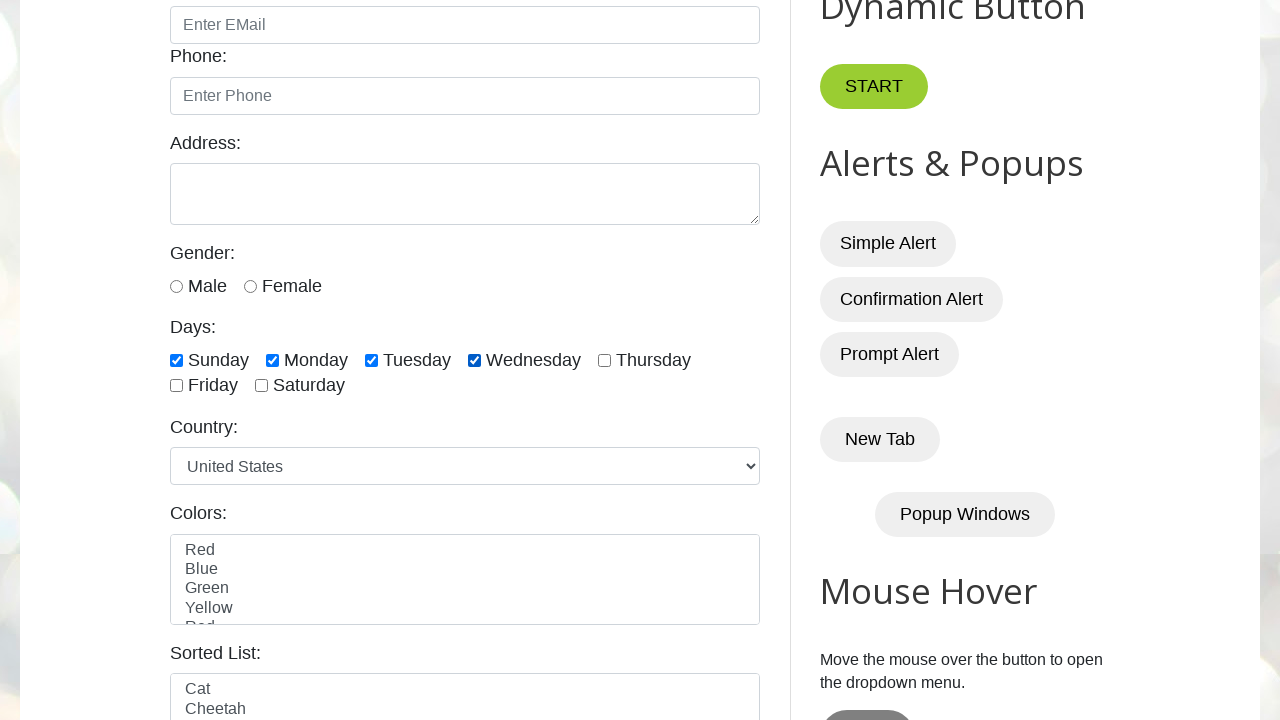

Checked checkbox 5 of 7 at (604, 360) on xpath=//label[@for='days']/following-sibling::div//input[@type='checkbox'] >> nt
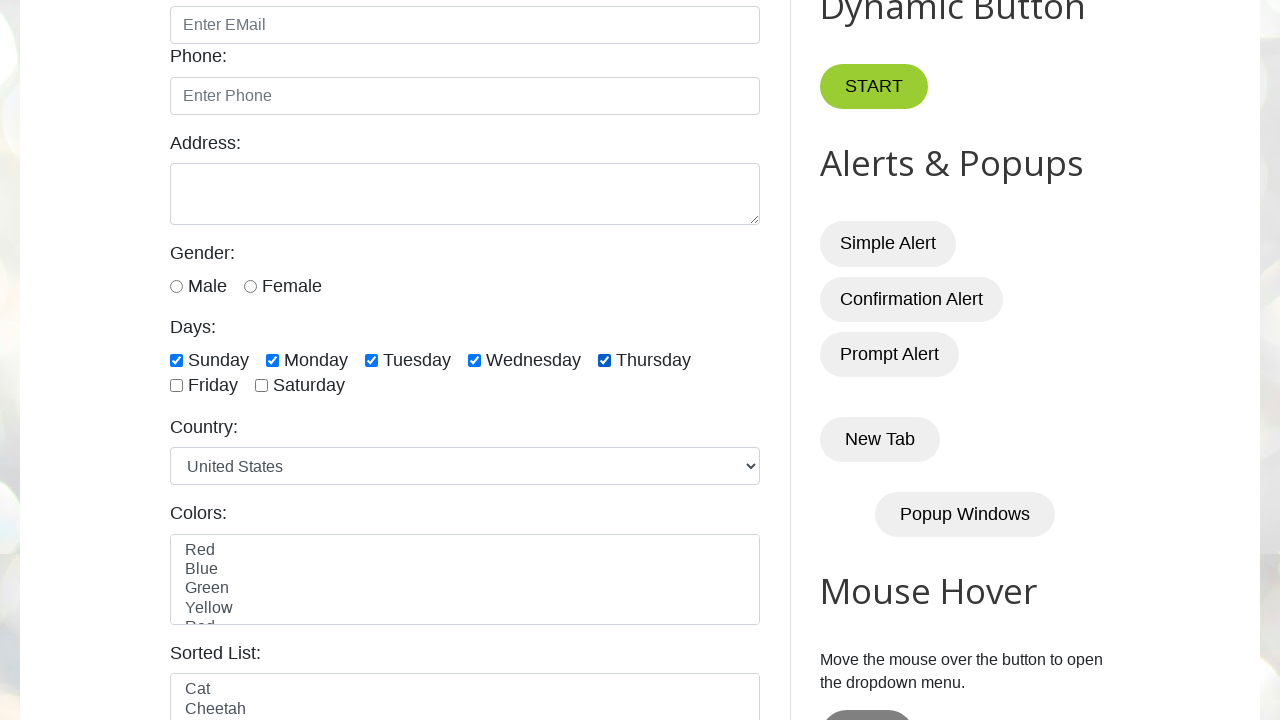

Verified checkbox 5 is checked
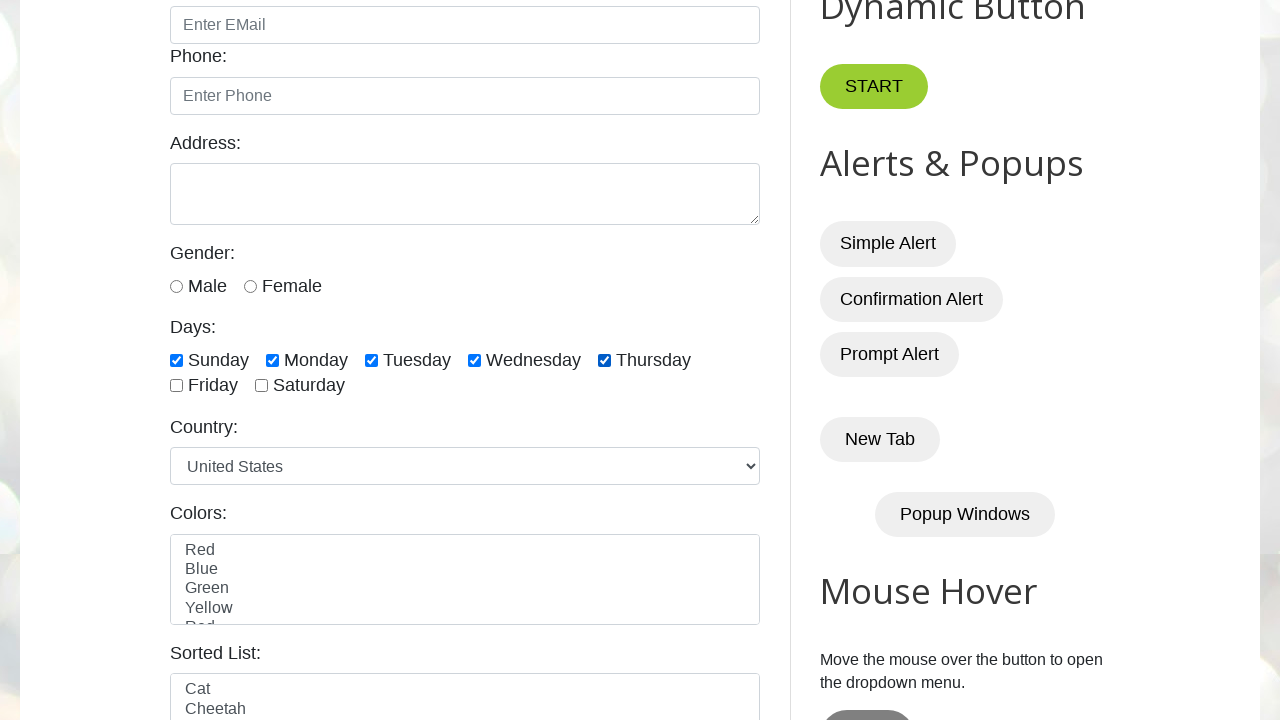

Checked checkbox 6 of 7 at (176, 386) on xpath=//label[@for='days']/following-sibling::div//input[@type='checkbox'] >> nt
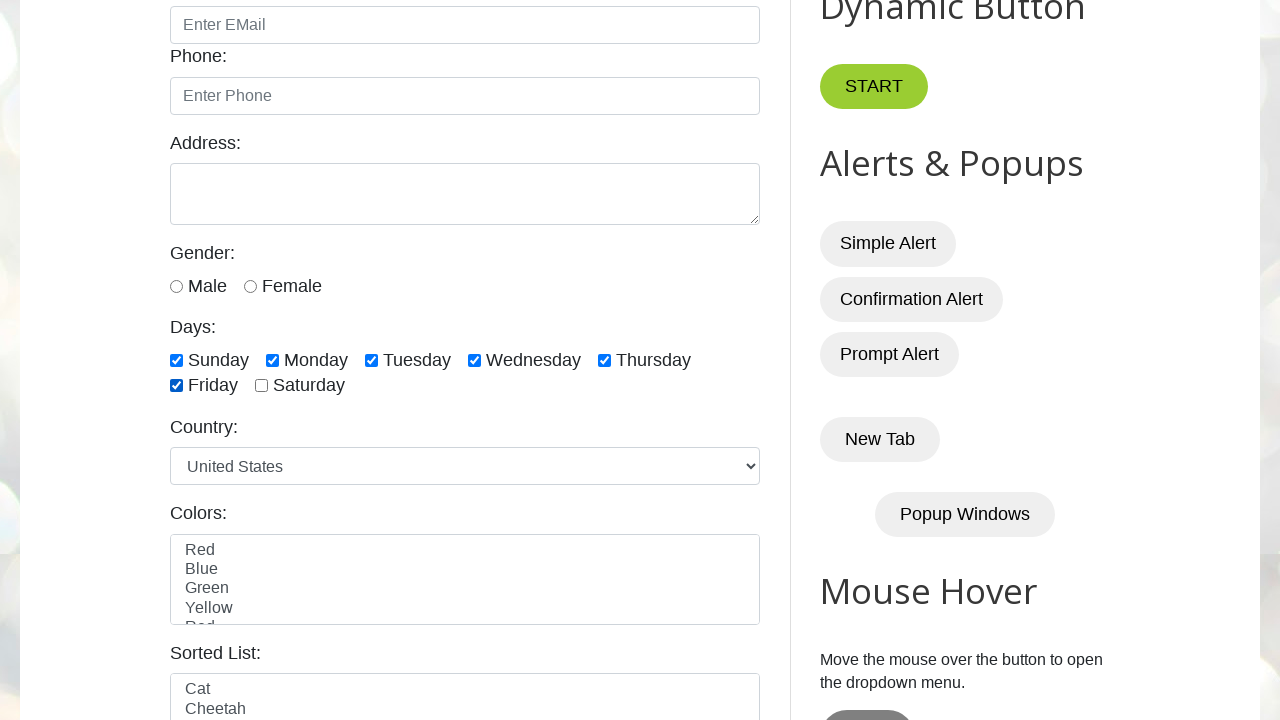

Verified checkbox 6 is checked
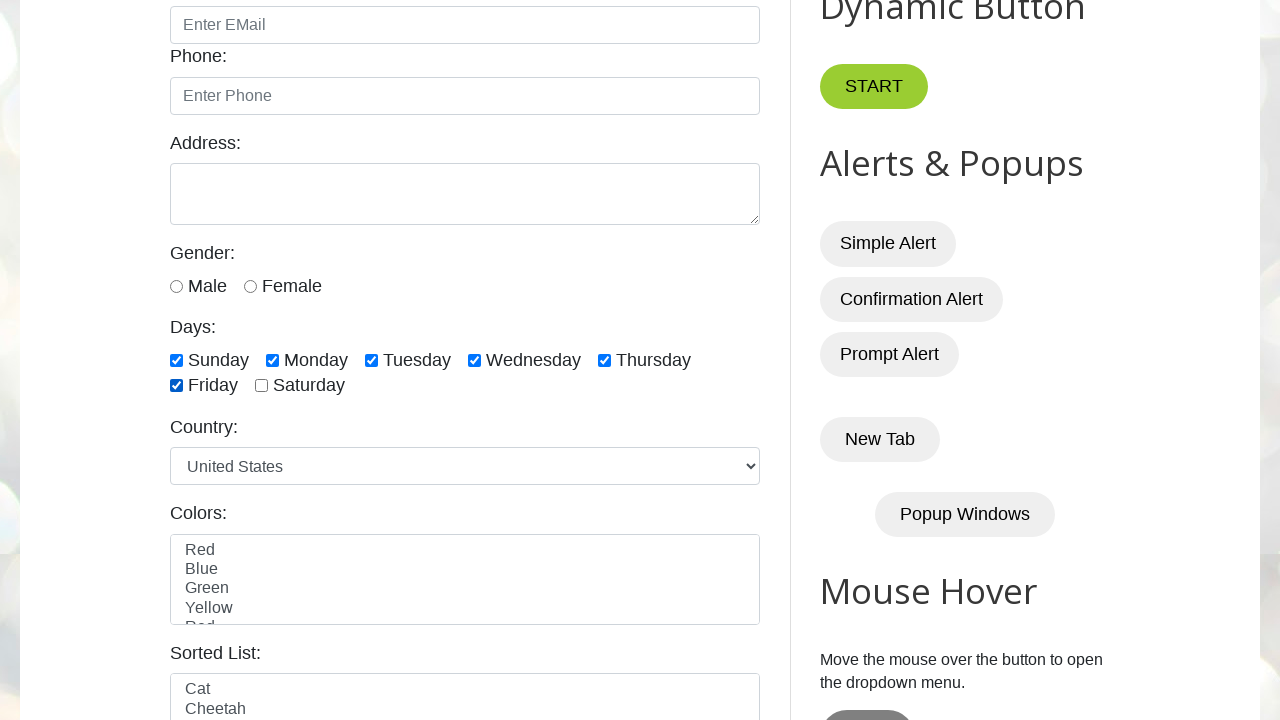

Checked checkbox 7 of 7 at (262, 386) on xpath=//label[@for='days']/following-sibling::div//input[@type='checkbox'] >> nt
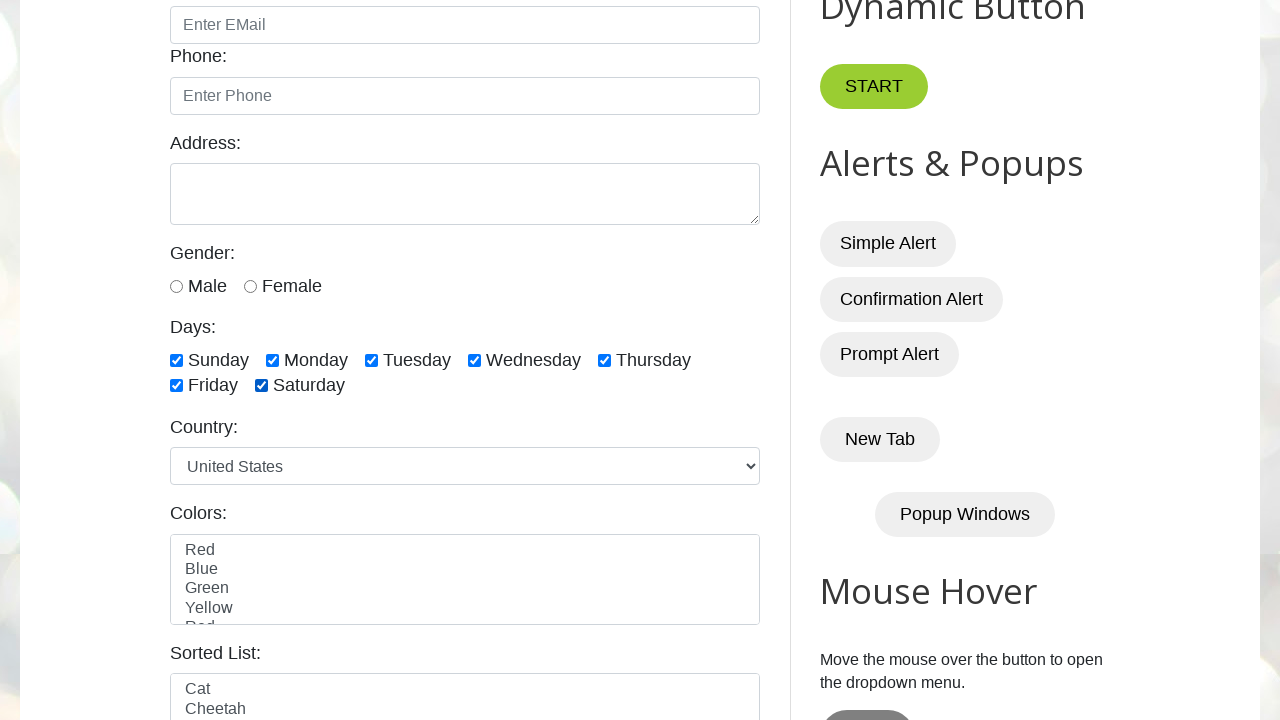

Verified checkbox 7 is checked
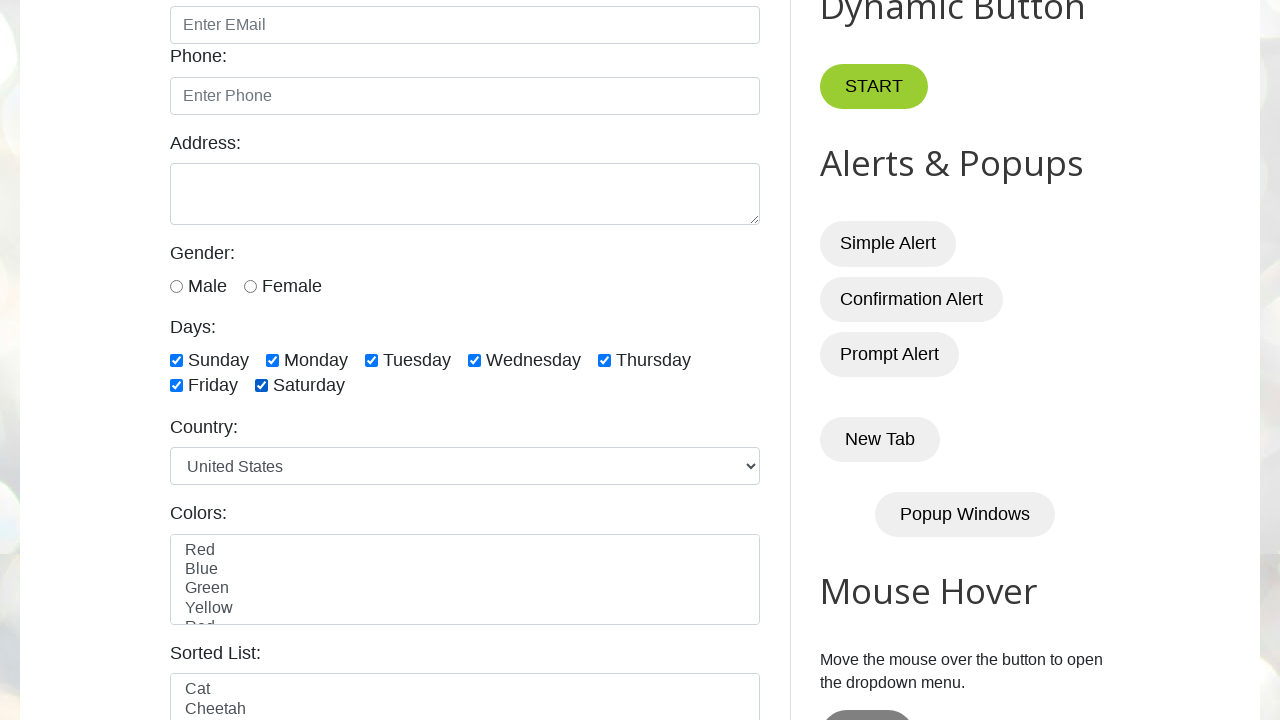

Unchecked checkbox 1 of 7 at (176, 360) on xpath=//label[@for='days']/following-sibling::div//input[@type='checkbox'] >> nt
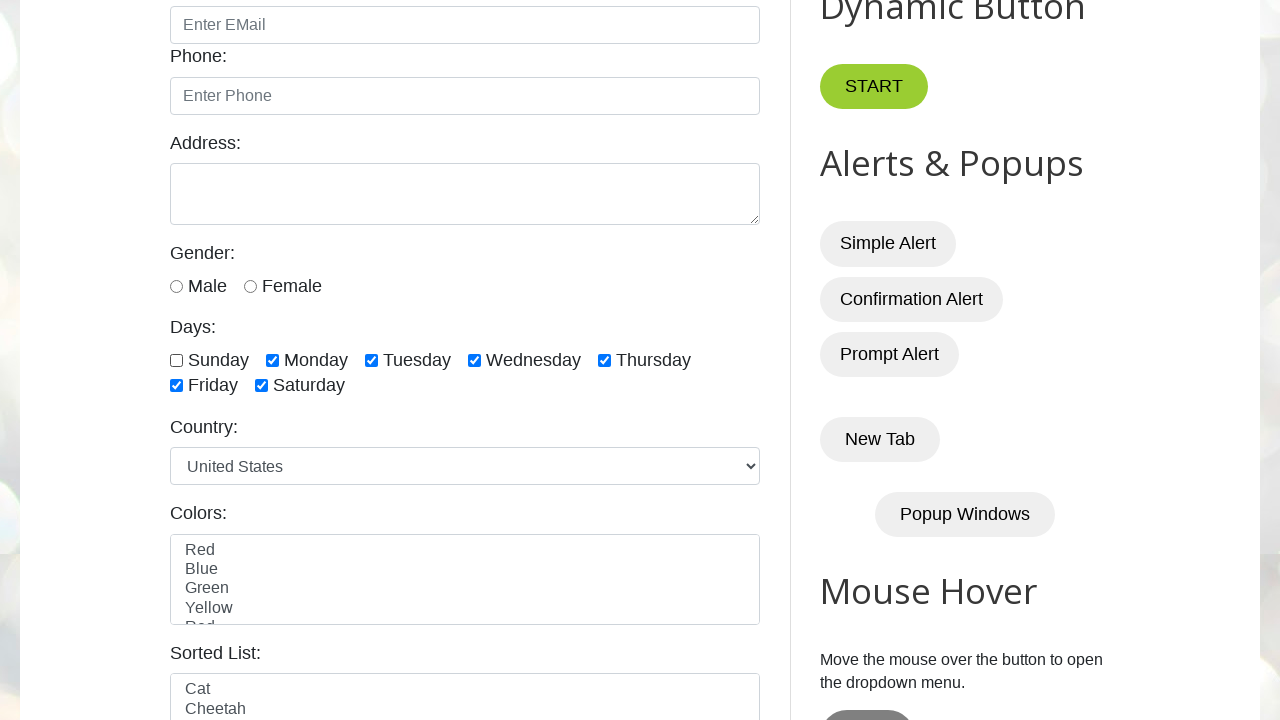

Verified checkbox 1 is unchecked
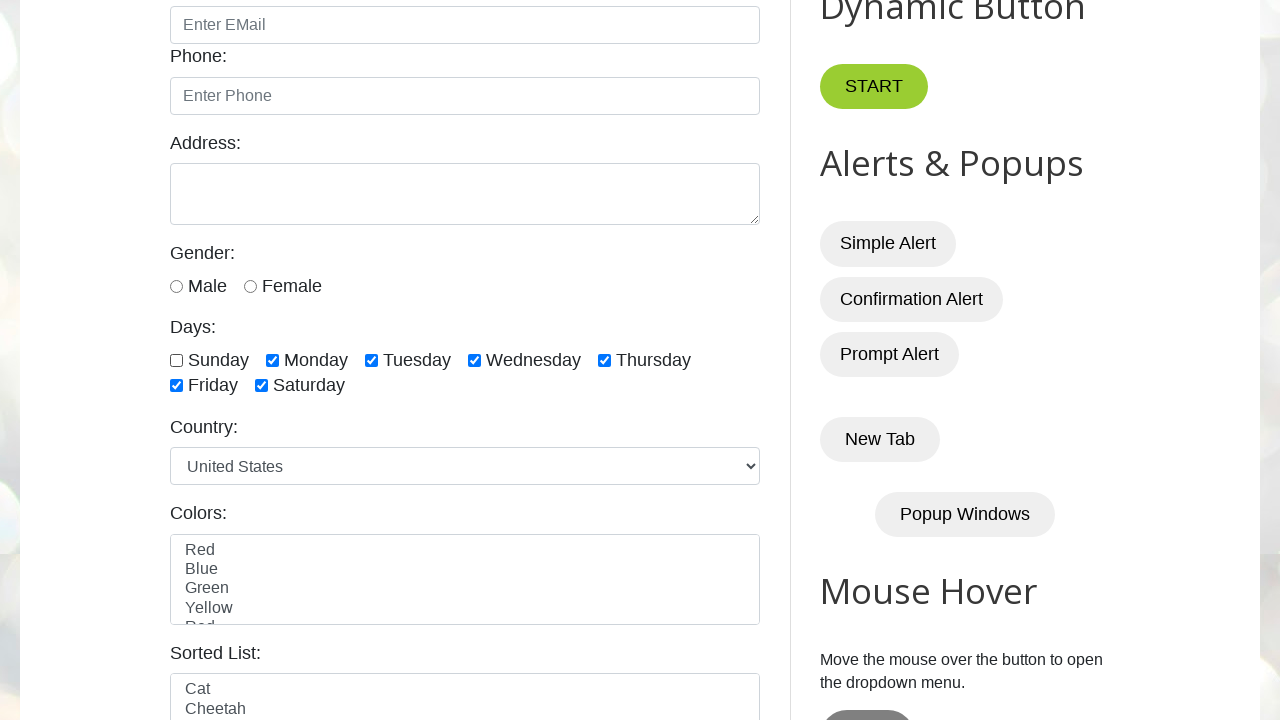

Unchecked checkbox 2 of 7 at (272, 360) on xpath=//label[@for='days']/following-sibling::div//input[@type='checkbox'] >> nt
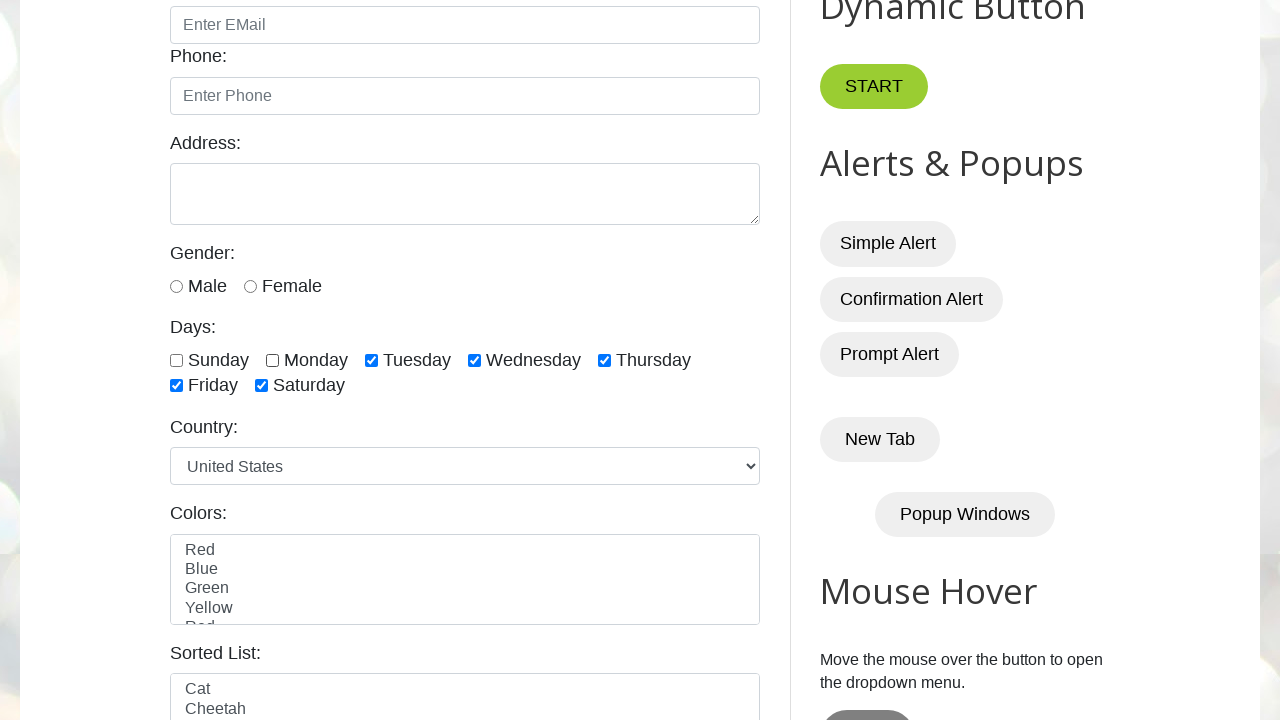

Verified checkbox 2 is unchecked
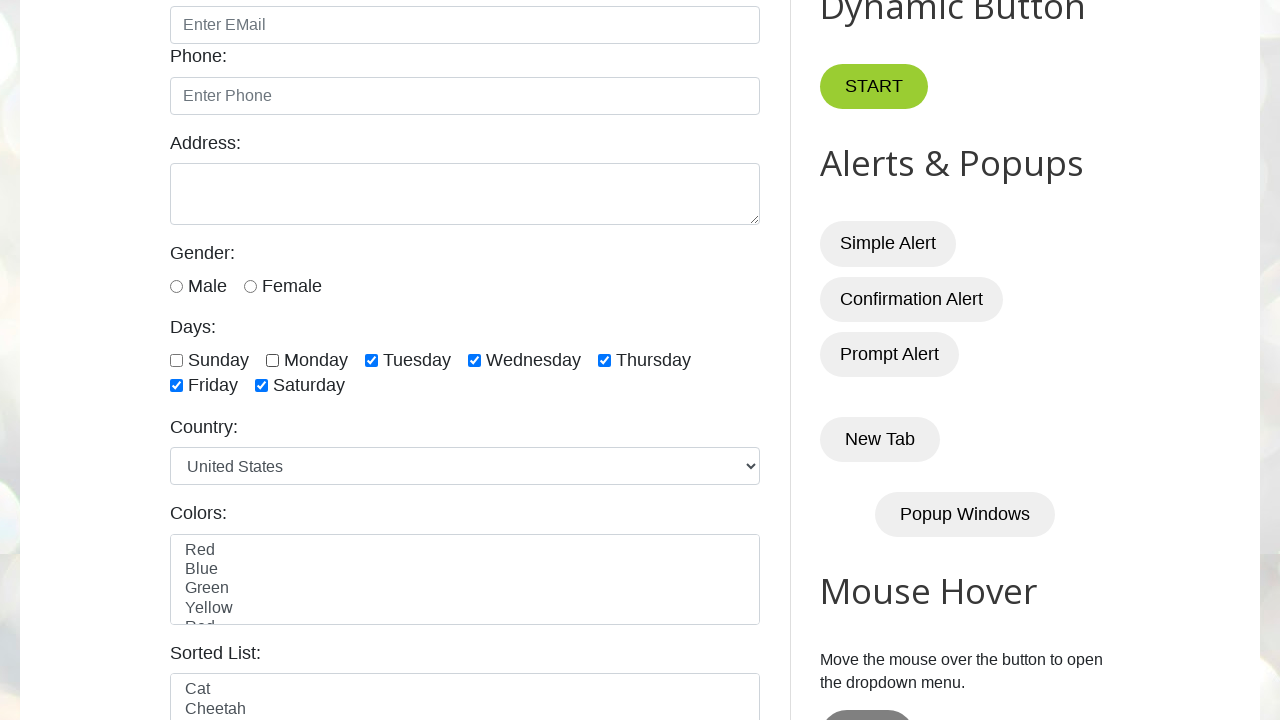

Unchecked checkbox 3 of 7 at (372, 360) on xpath=//label[@for='days']/following-sibling::div//input[@type='checkbox'] >> nt
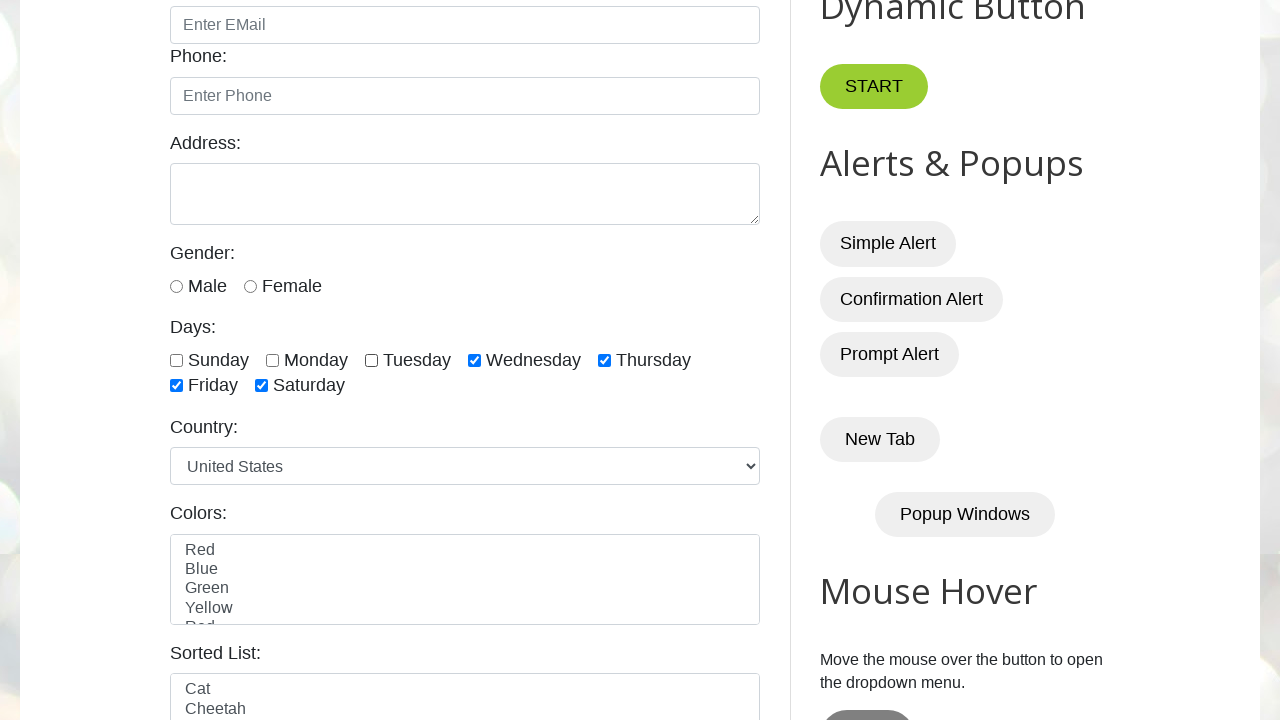

Verified checkbox 3 is unchecked
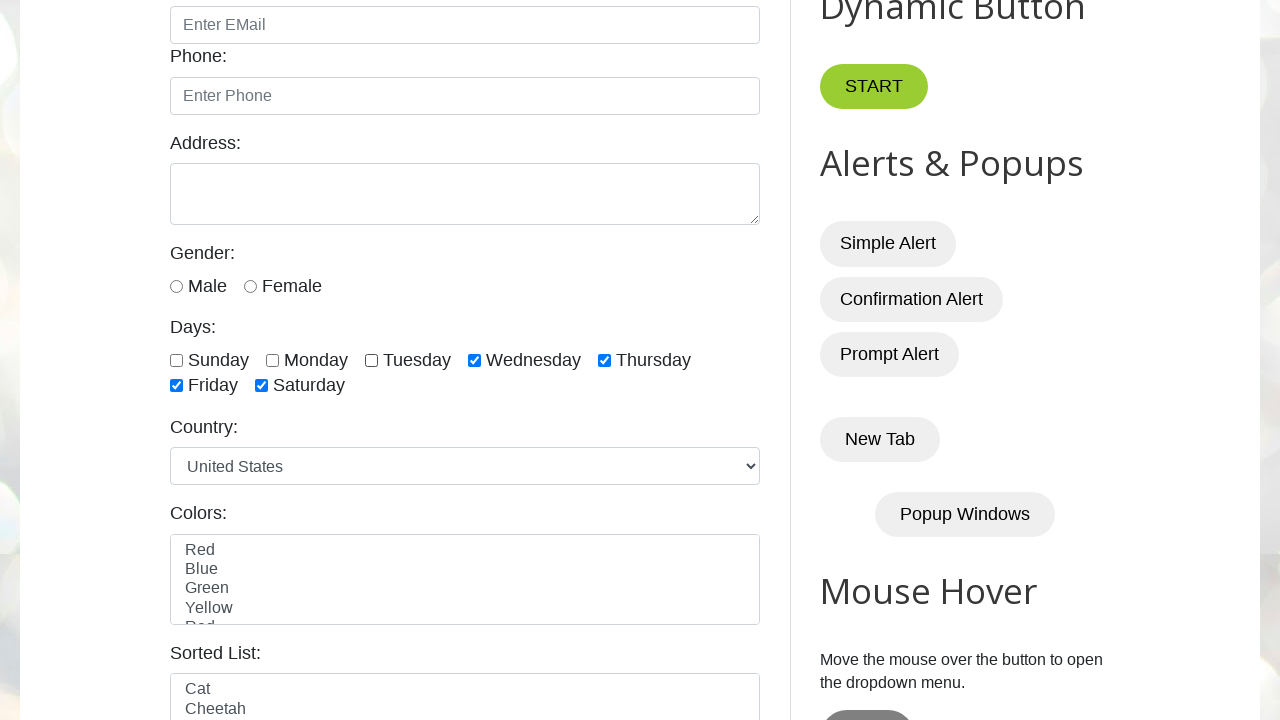

Unchecked checkbox 4 of 7 at (474, 360) on xpath=//label[@for='days']/following-sibling::div//input[@type='checkbox'] >> nt
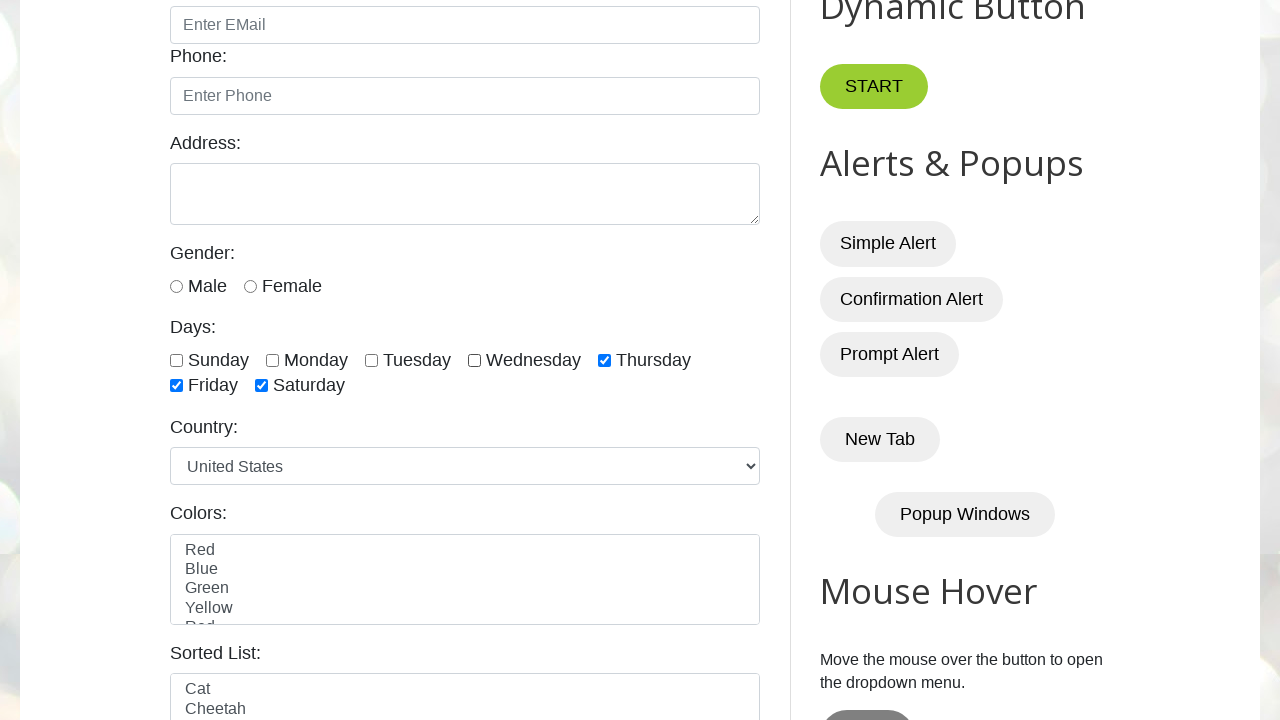

Verified checkbox 4 is unchecked
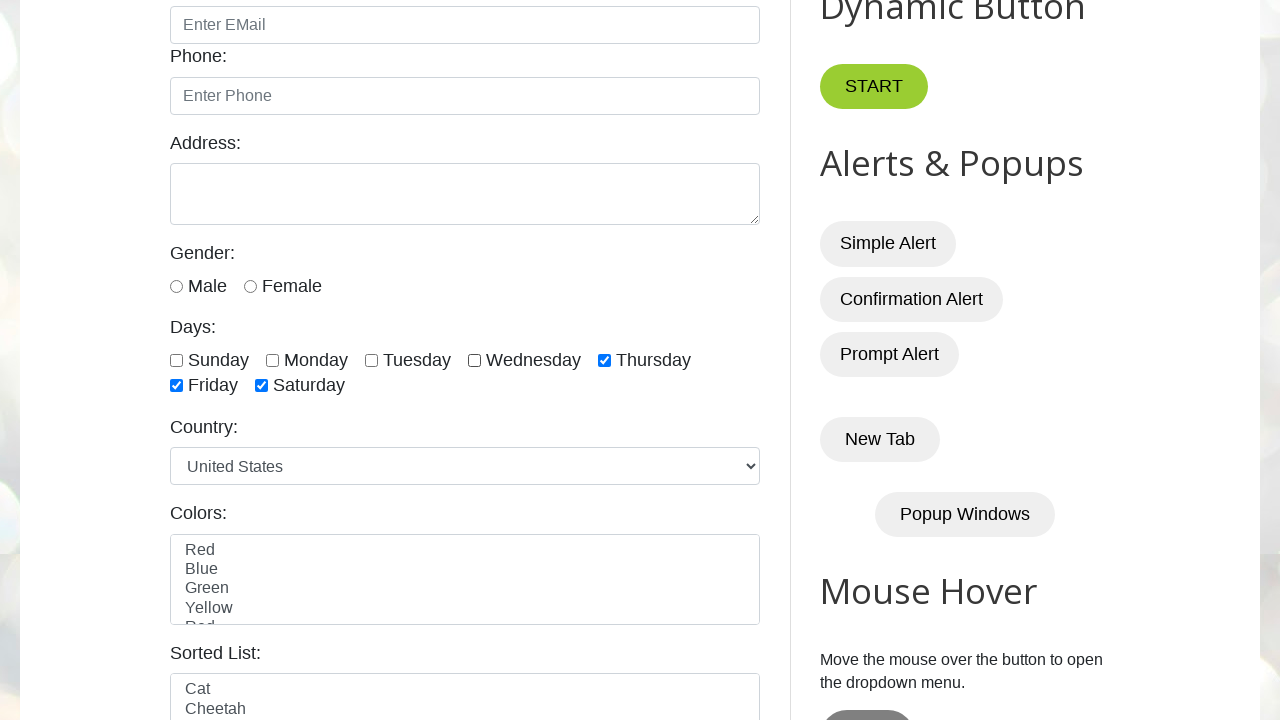

Unchecked checkbox 5 of 7 at (604, 360) on xpath=//label[@for='days']/following-sibling::div//input[@type='checkbox'] >> nt
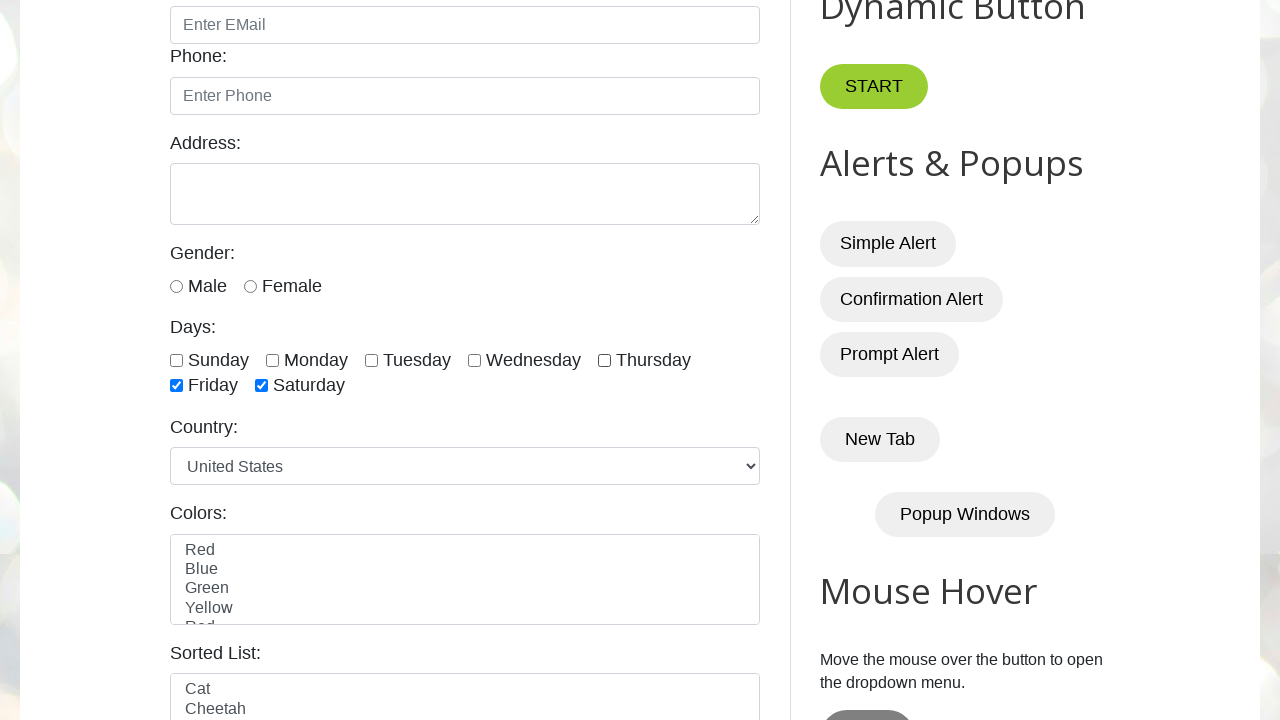

Verified checkbox 5 is unchecked
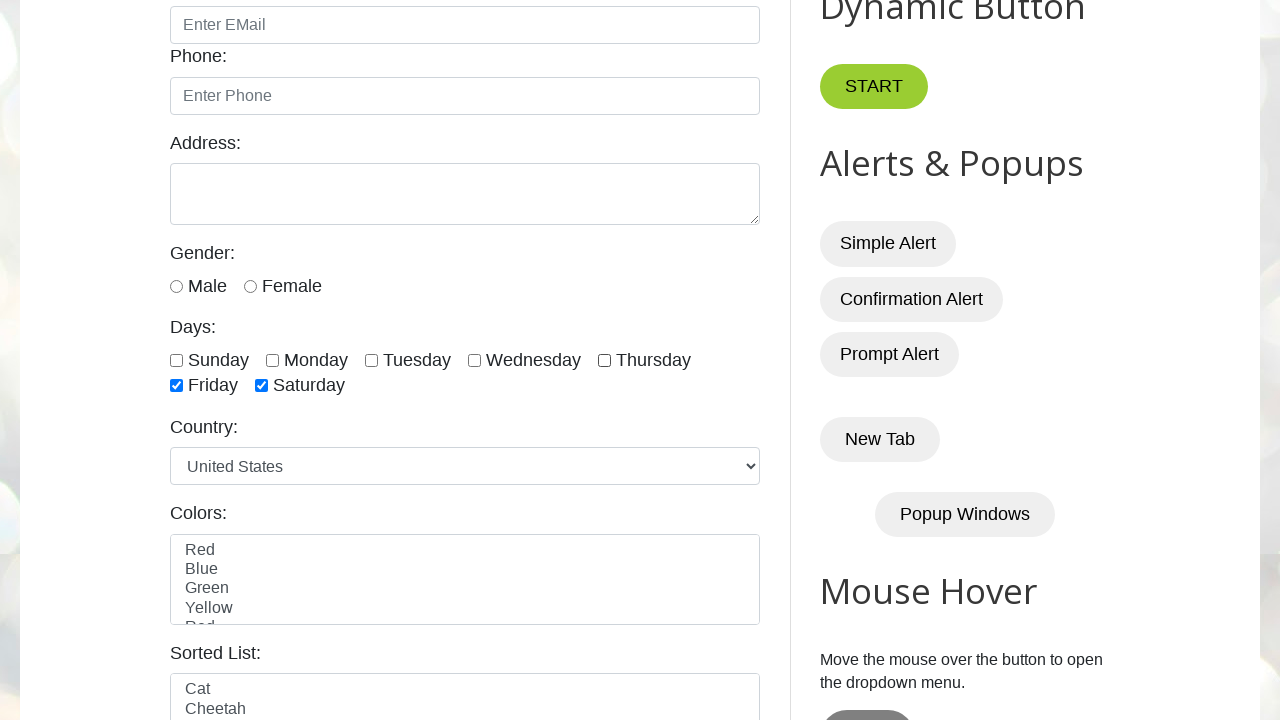

Unchecked checkbox 6 of 7 at (176, 386) on xpath=//label[@for='days']/following-sibling::div//input[@type='checkbox'] >> nt
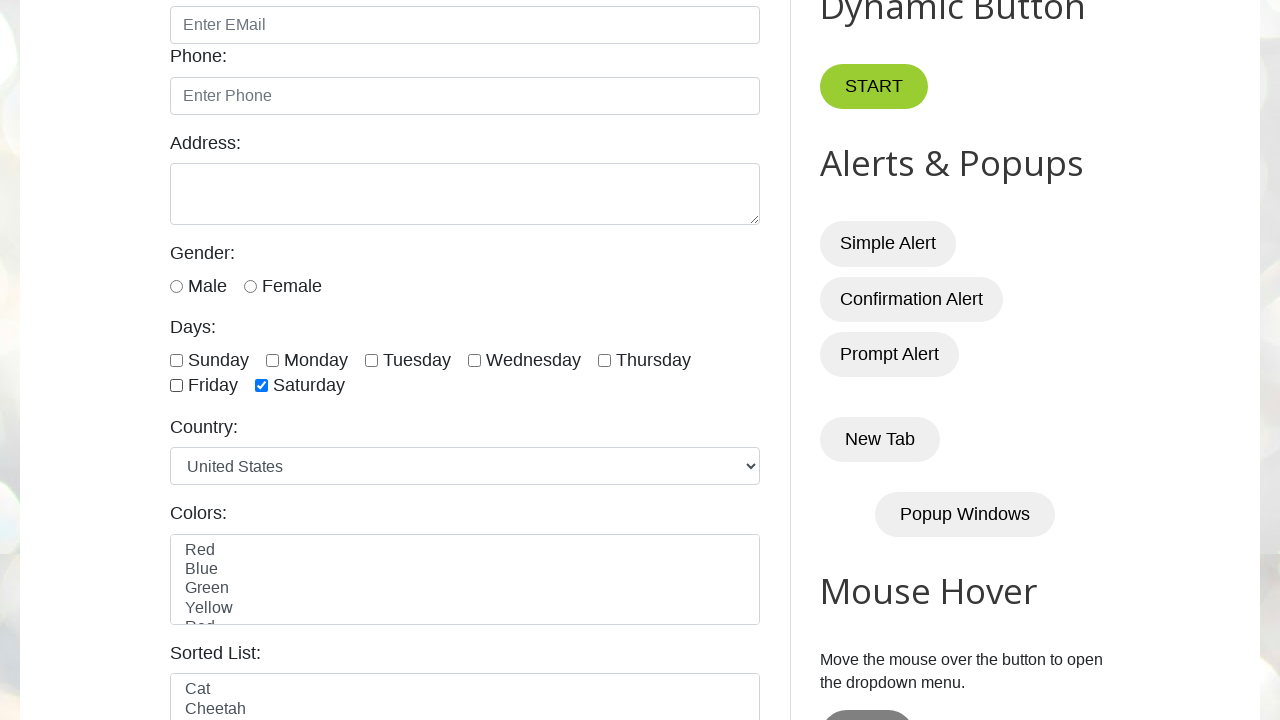

Verified checkbox 6 is unchecked
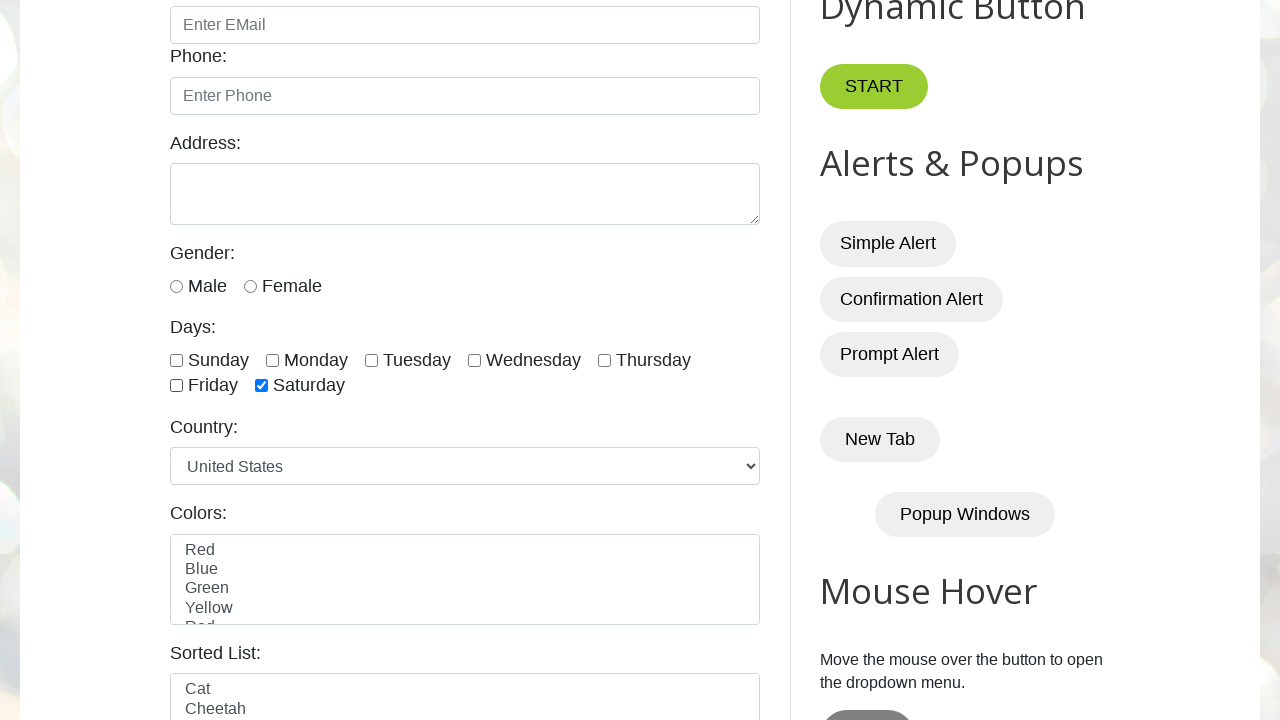

Unchecked checkbox 7 of 7 at (262, 386) on xpath=//label[@for='days']/following-sibling::div//input[@type='checkbox'] >> nt
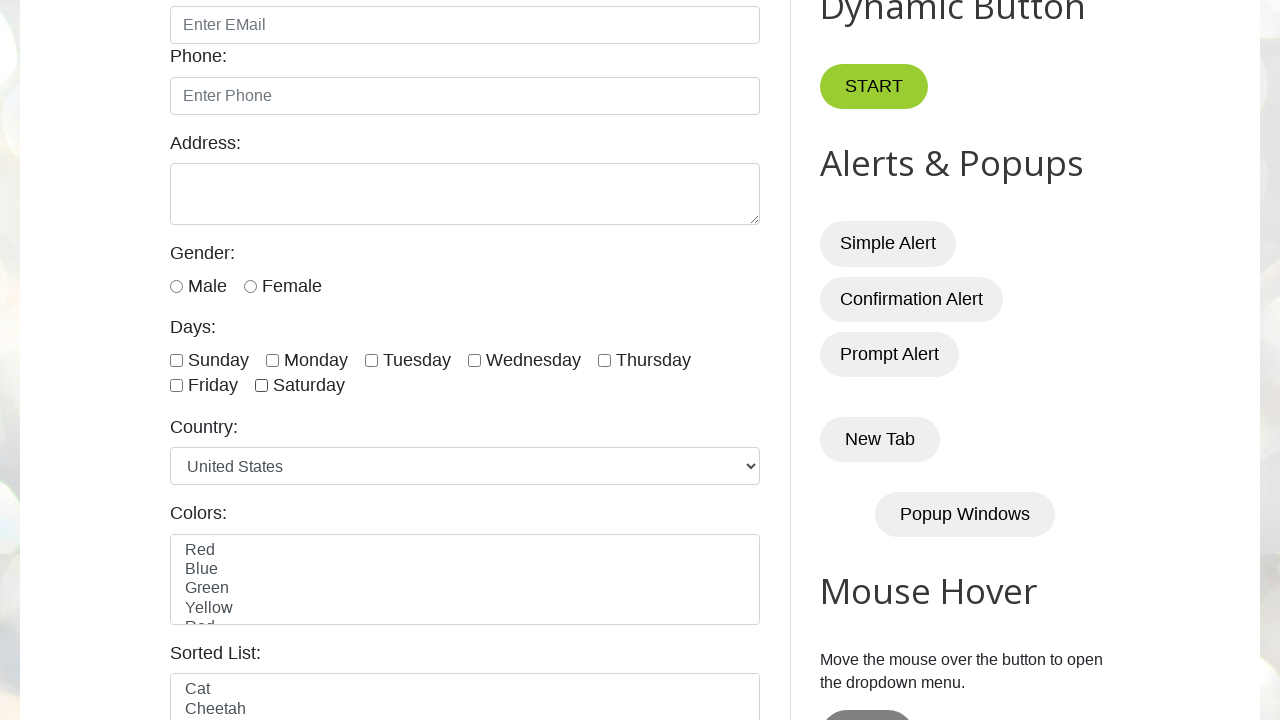

Verified checkbox 7 is unchecked
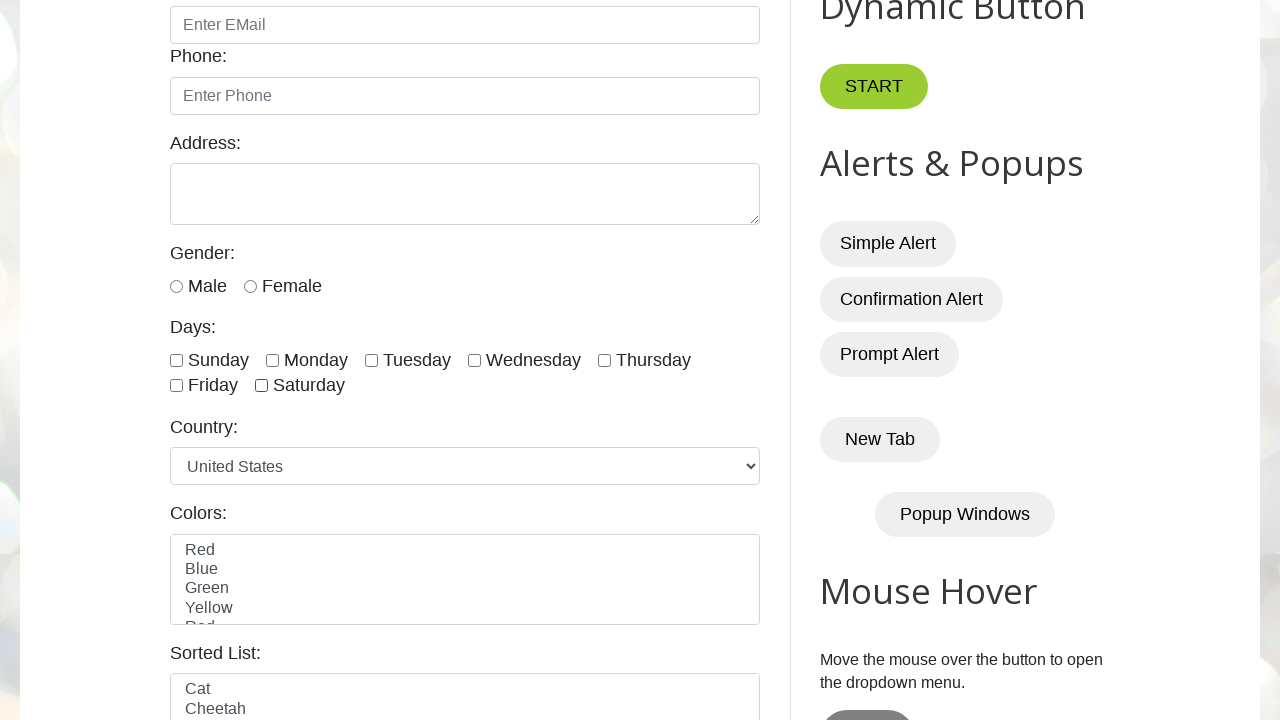

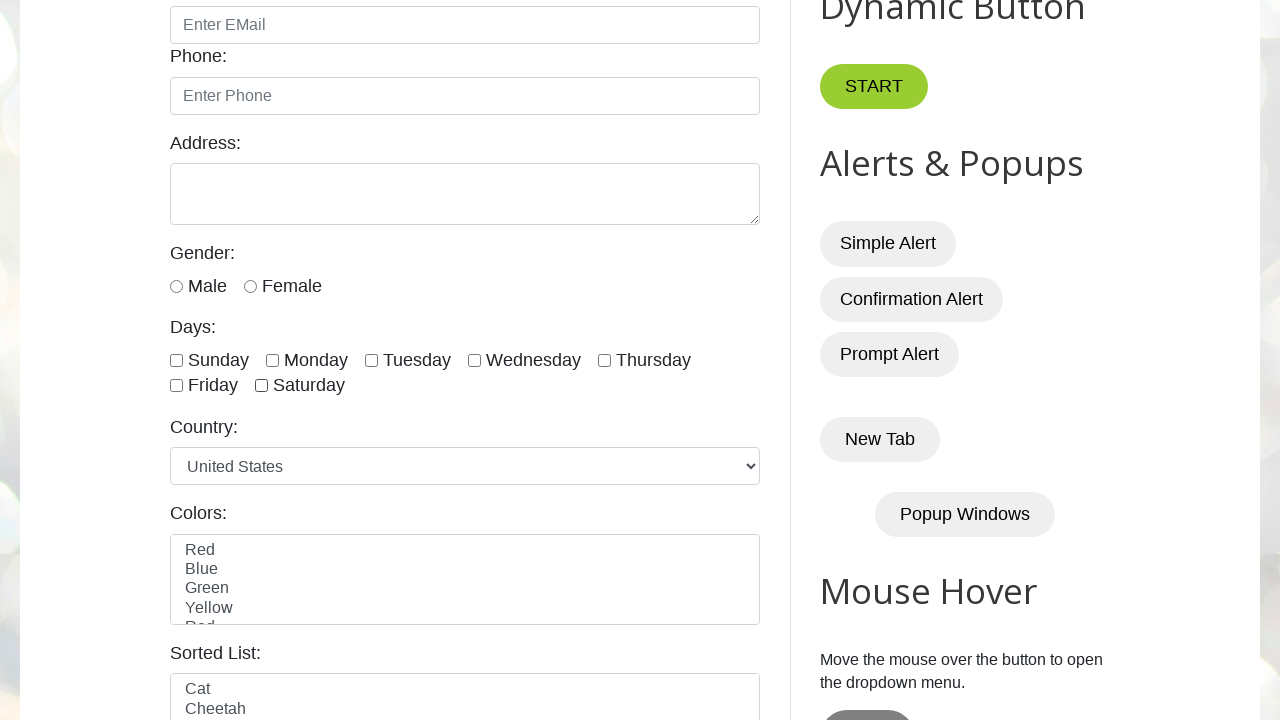